Tests login form validation on a public testing site by verifying error messages for invalid credentials and successful login for valid credentials

Starting URL: https://the-internet.herokuapp.com/login

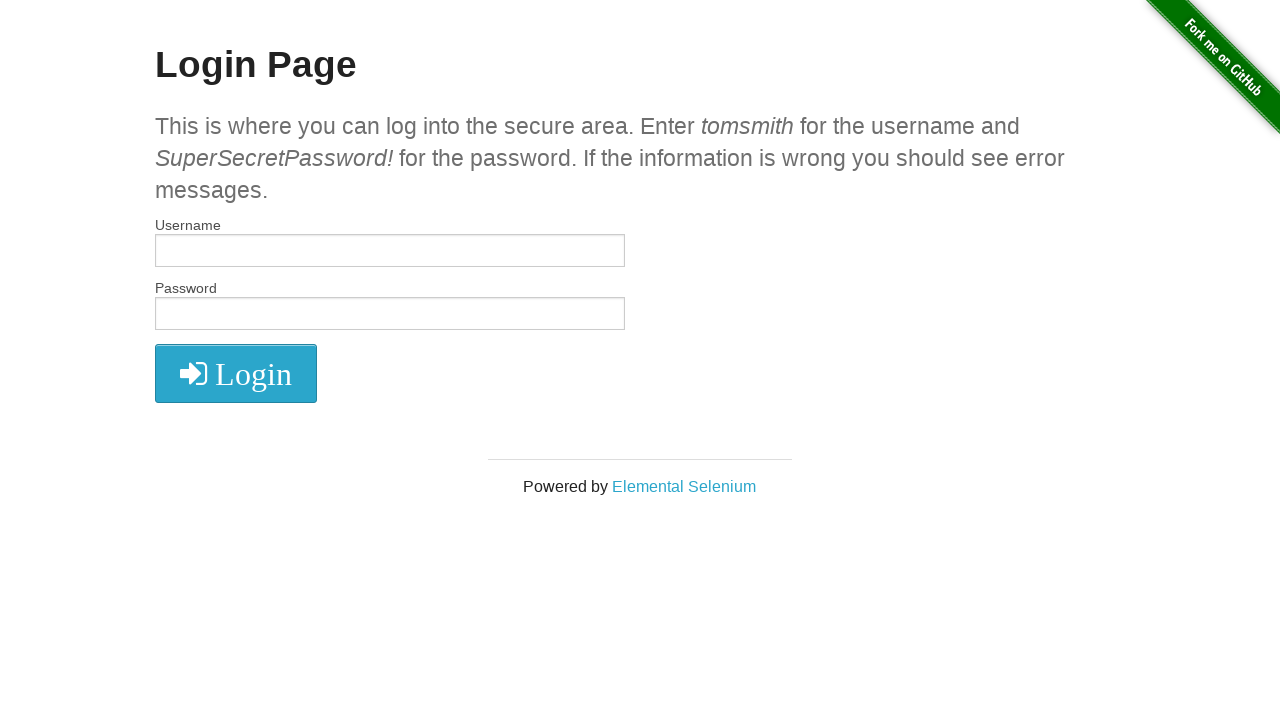

Filled username field with 'test' on #username
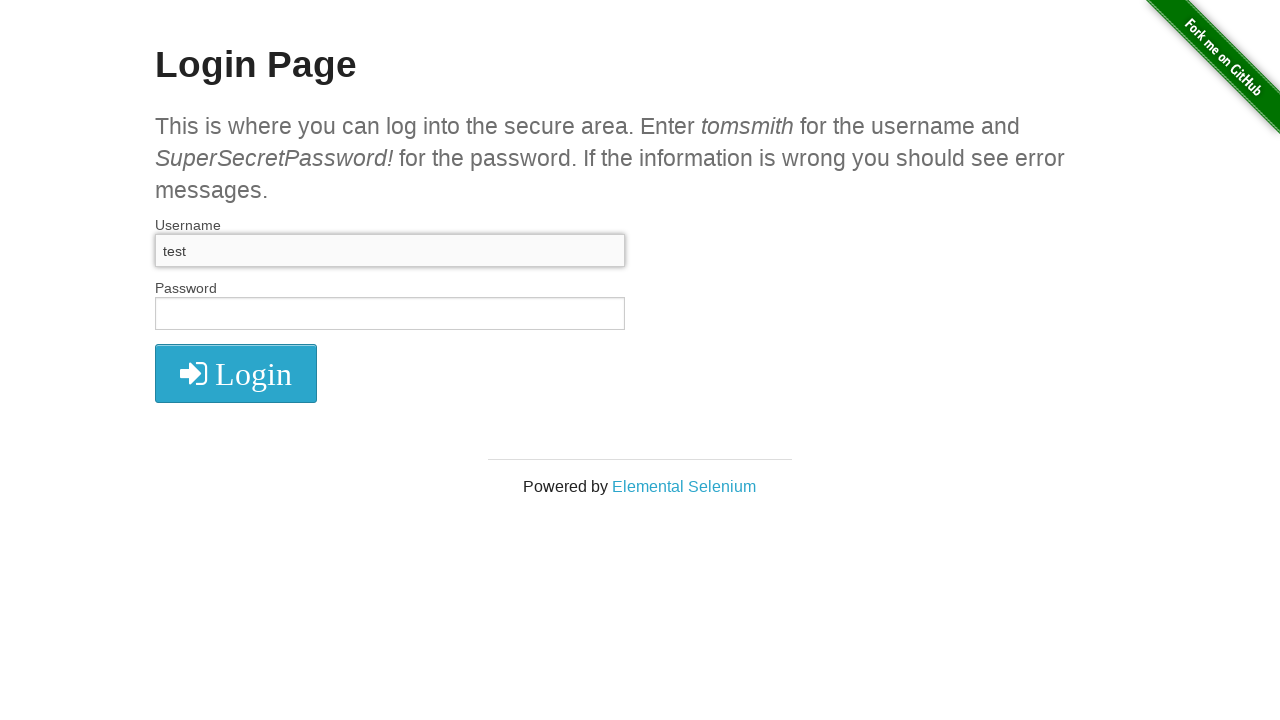

Filled password field with 'SuperSecretPassword!' on #password
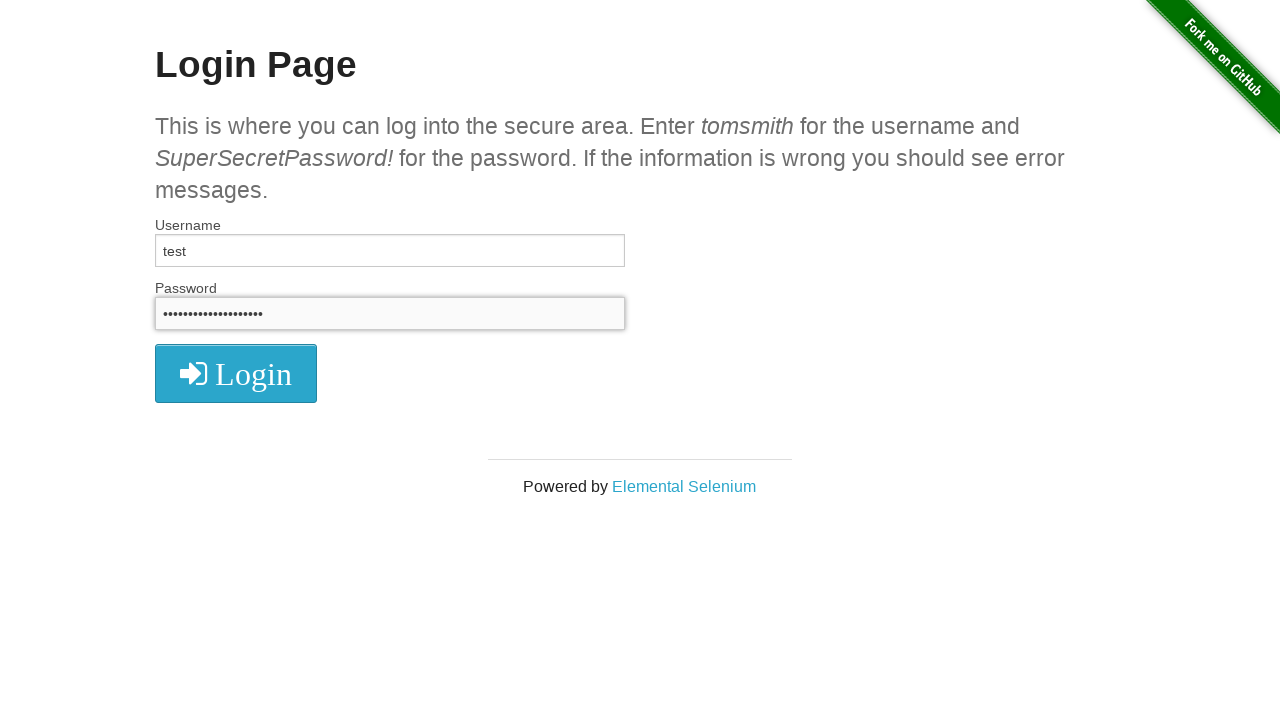

Clicked login button at (236, 373) on button.radius
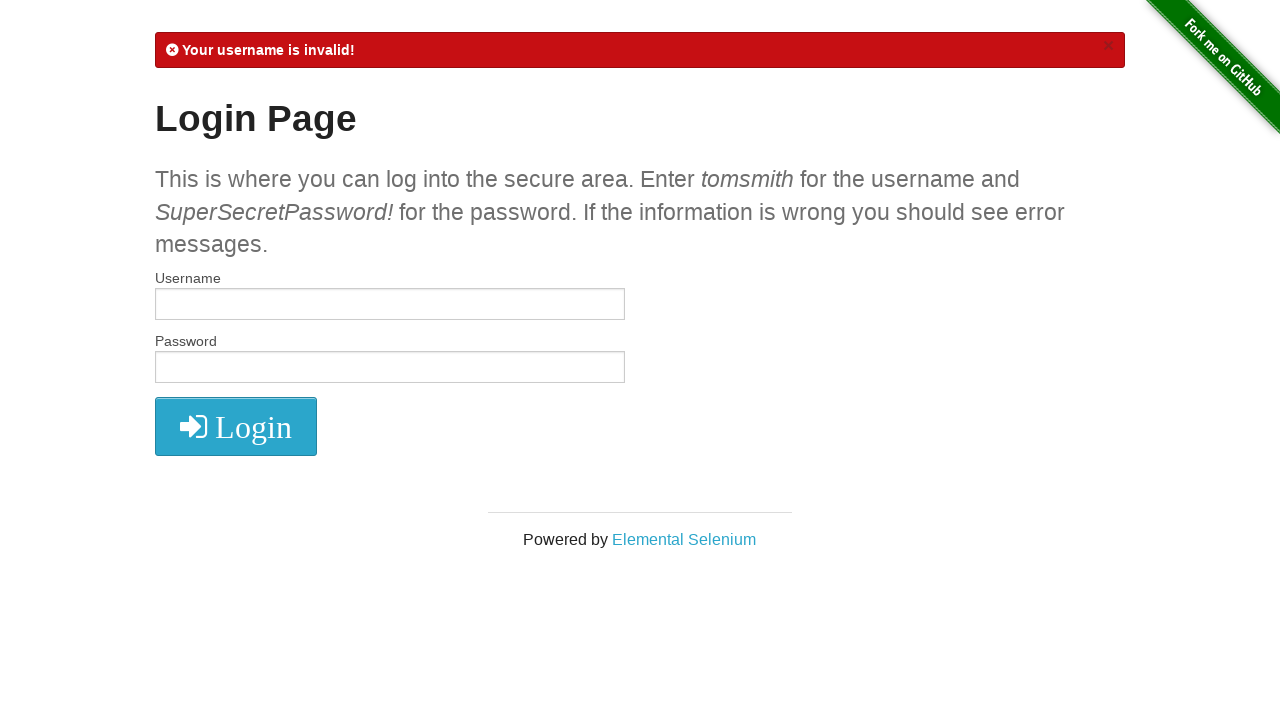

Flash message appeared for invalid username
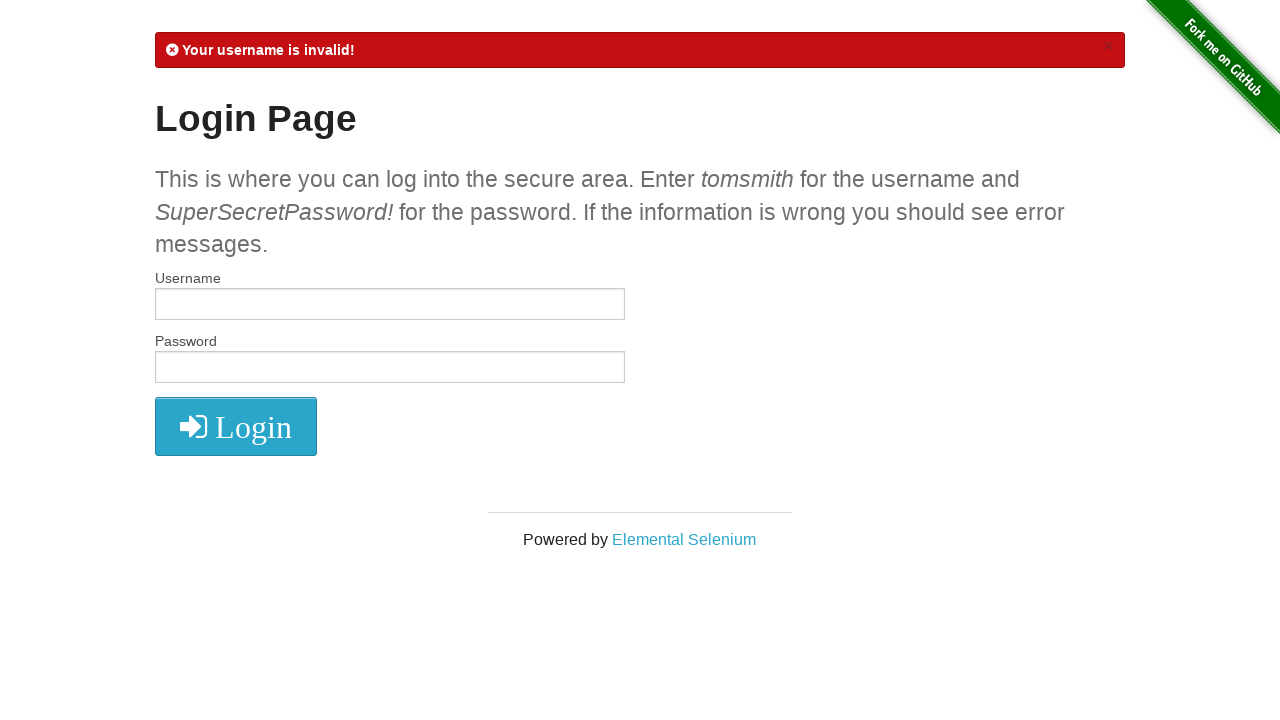

Retrieved flash message text content
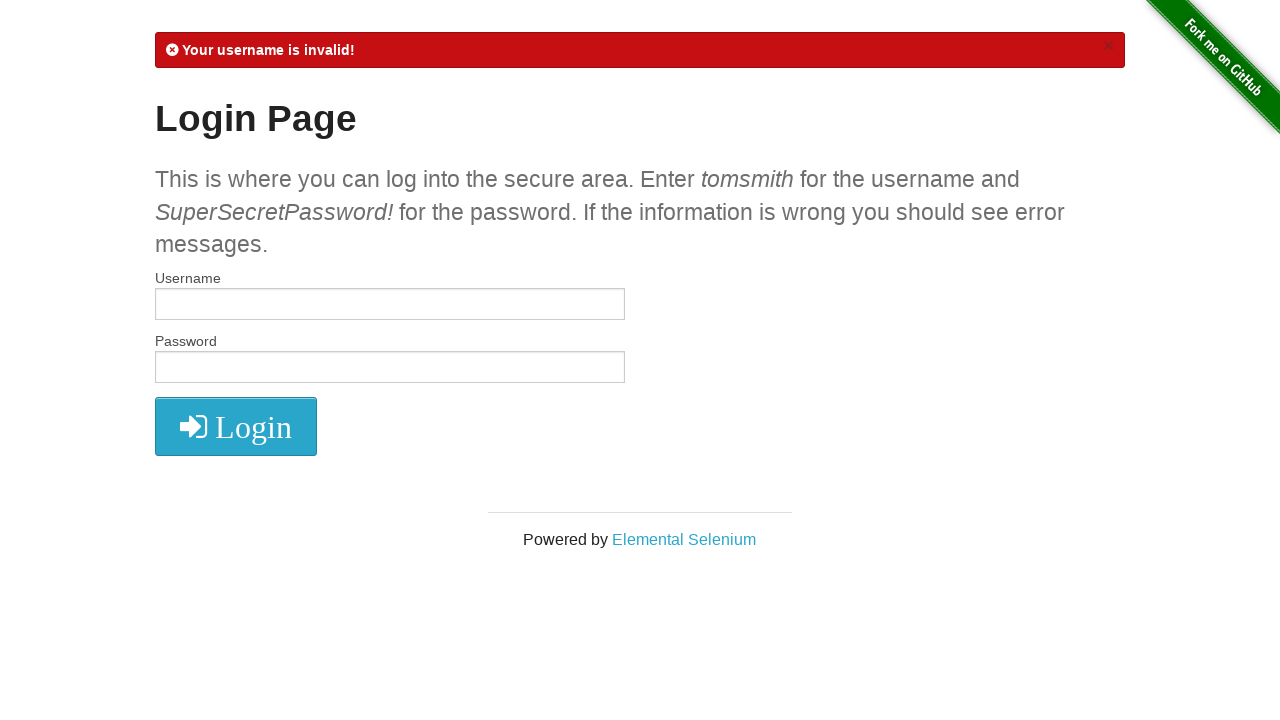

Verified error message contains 'Your username is invalid!'
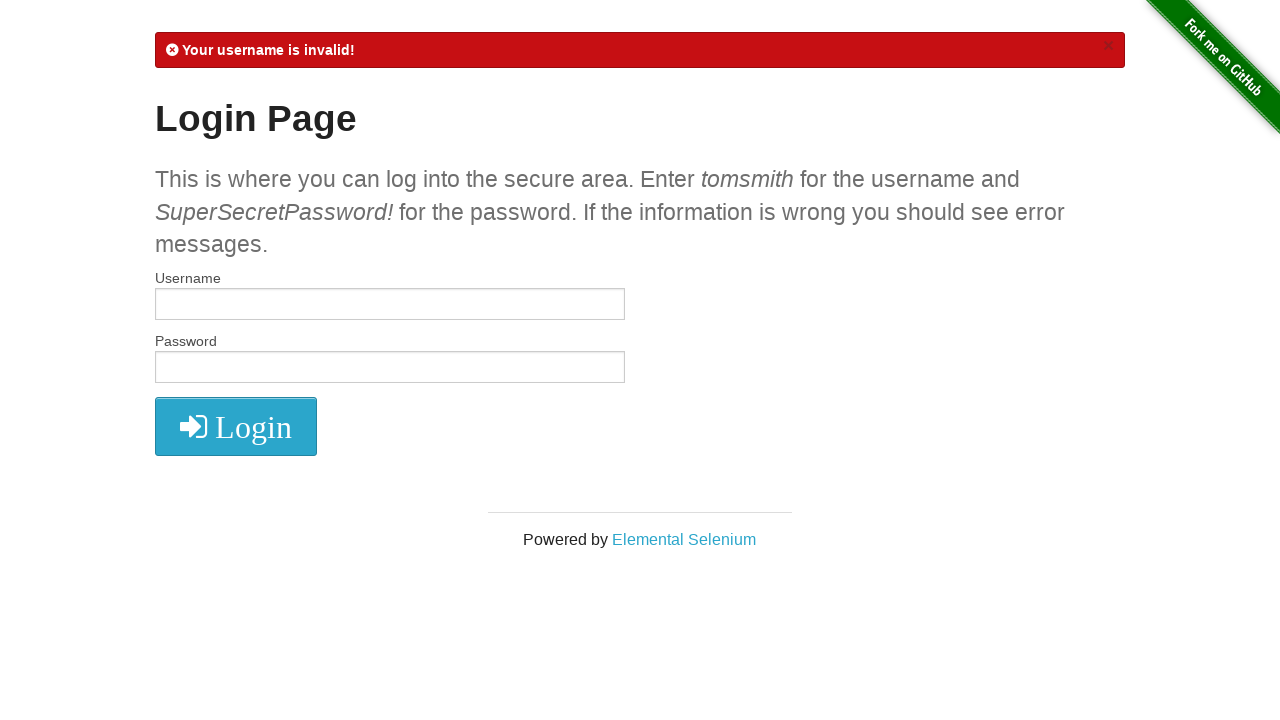

Navigated to login page
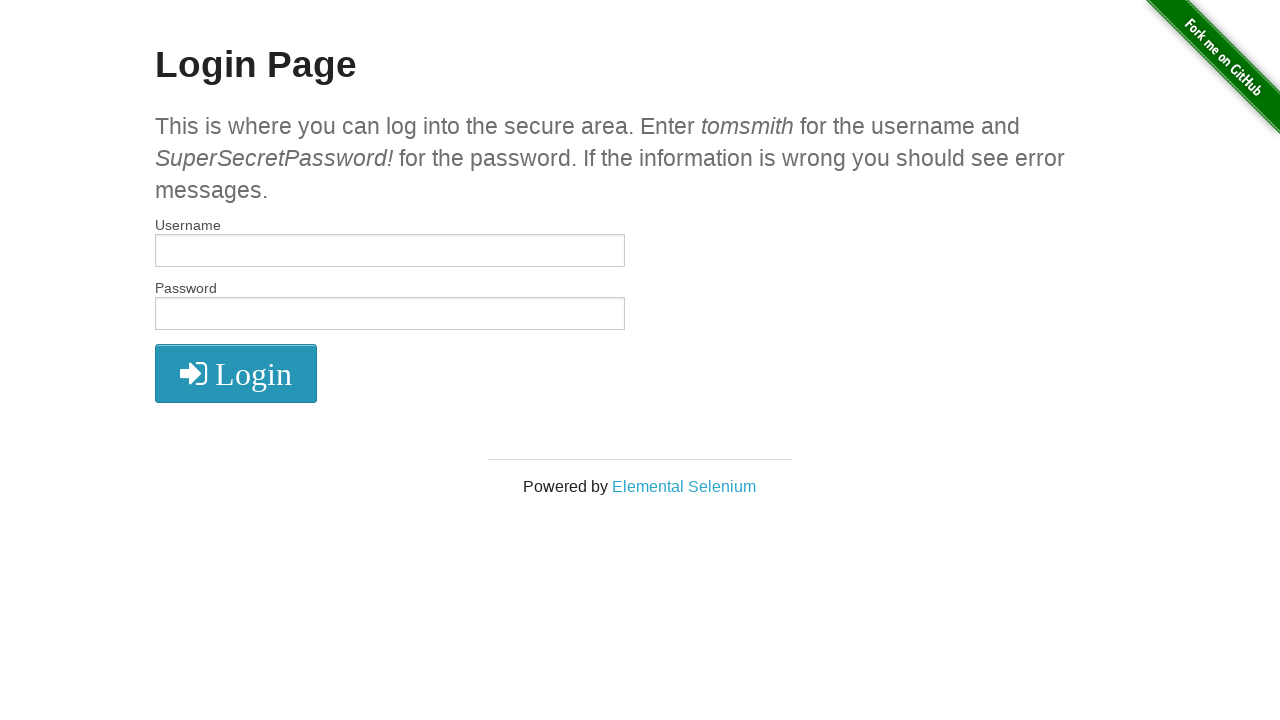

Filled username field with 'tomsmith' on #username
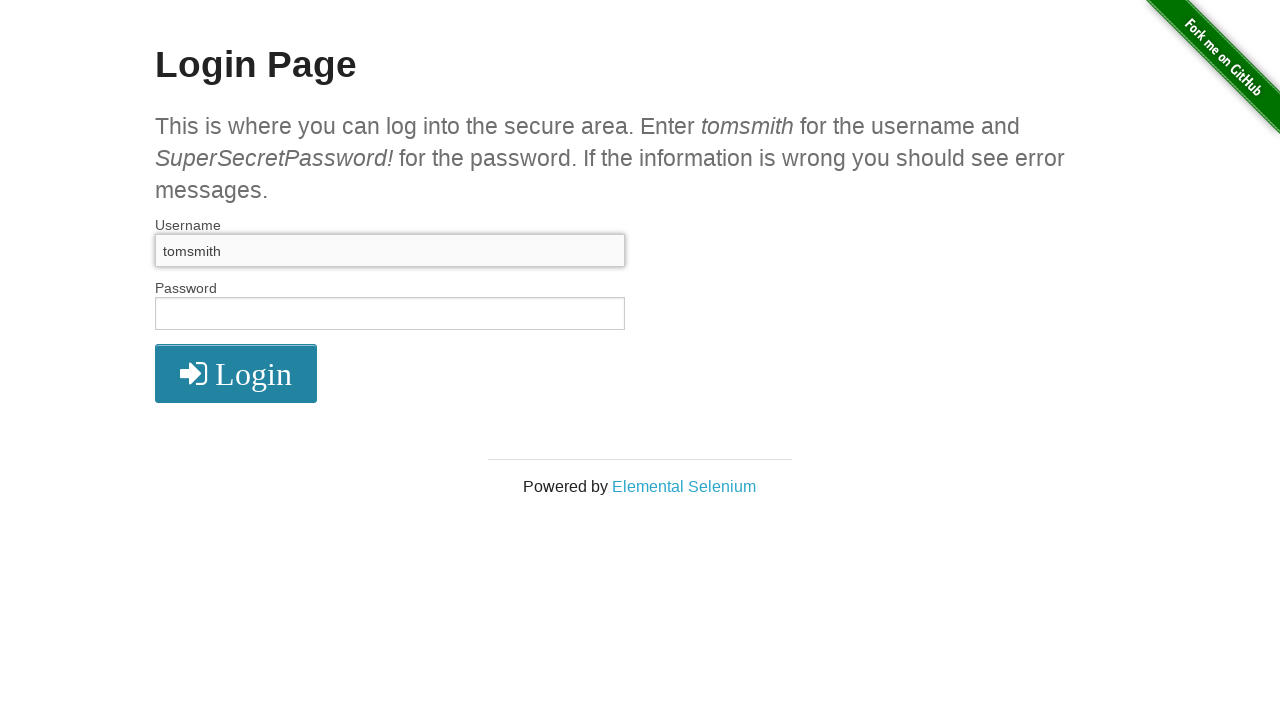

Filled password field with 'asdf' on #password
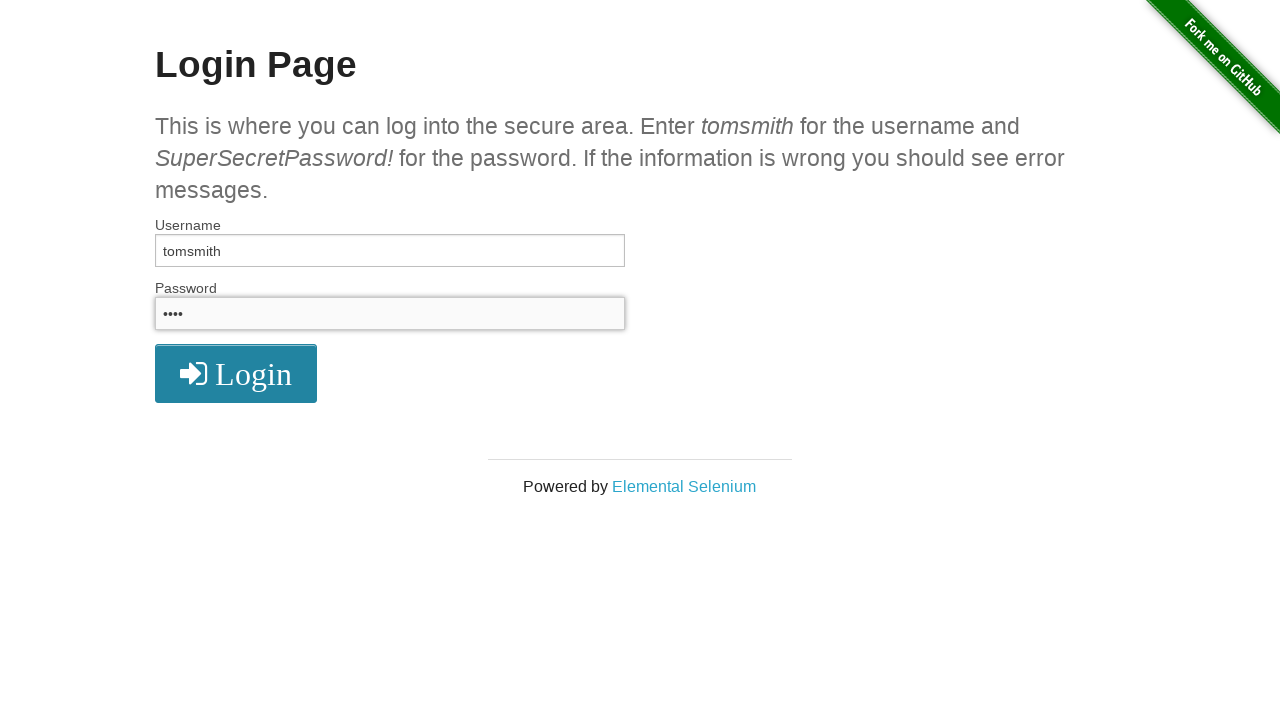

Clicked login button at (236, 373) on button.radius
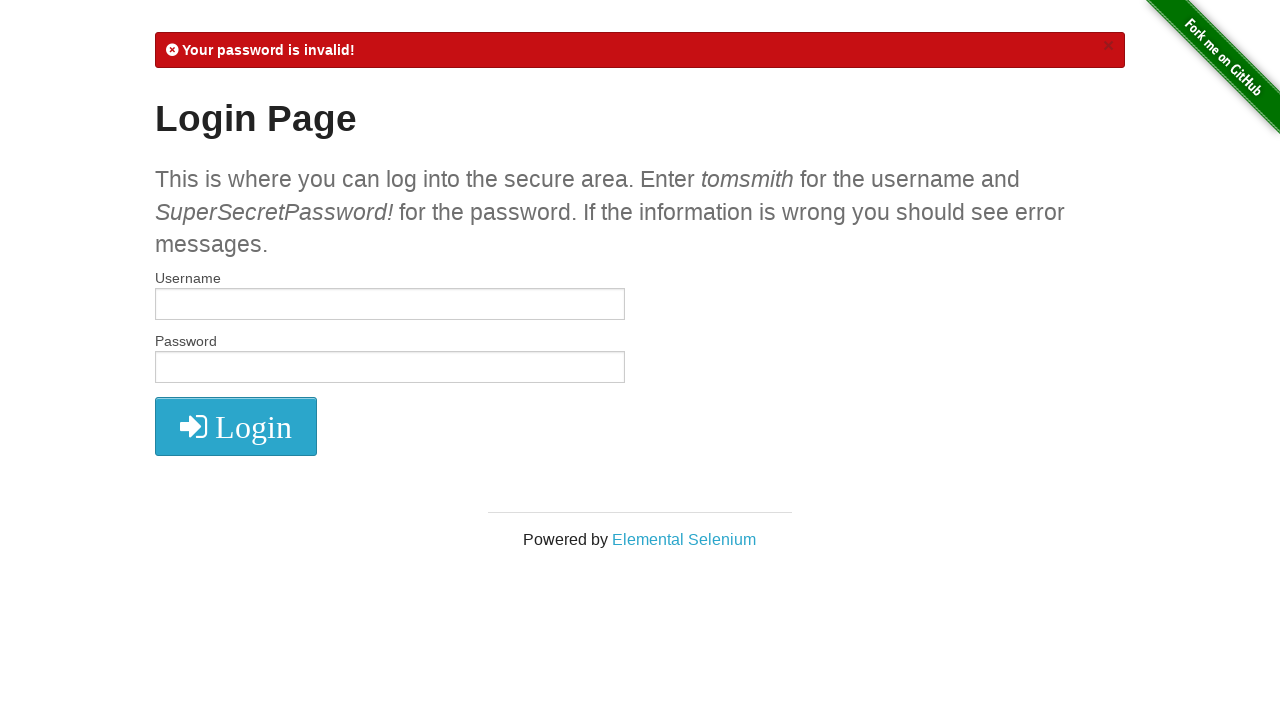

Flash message appeared for invalid password
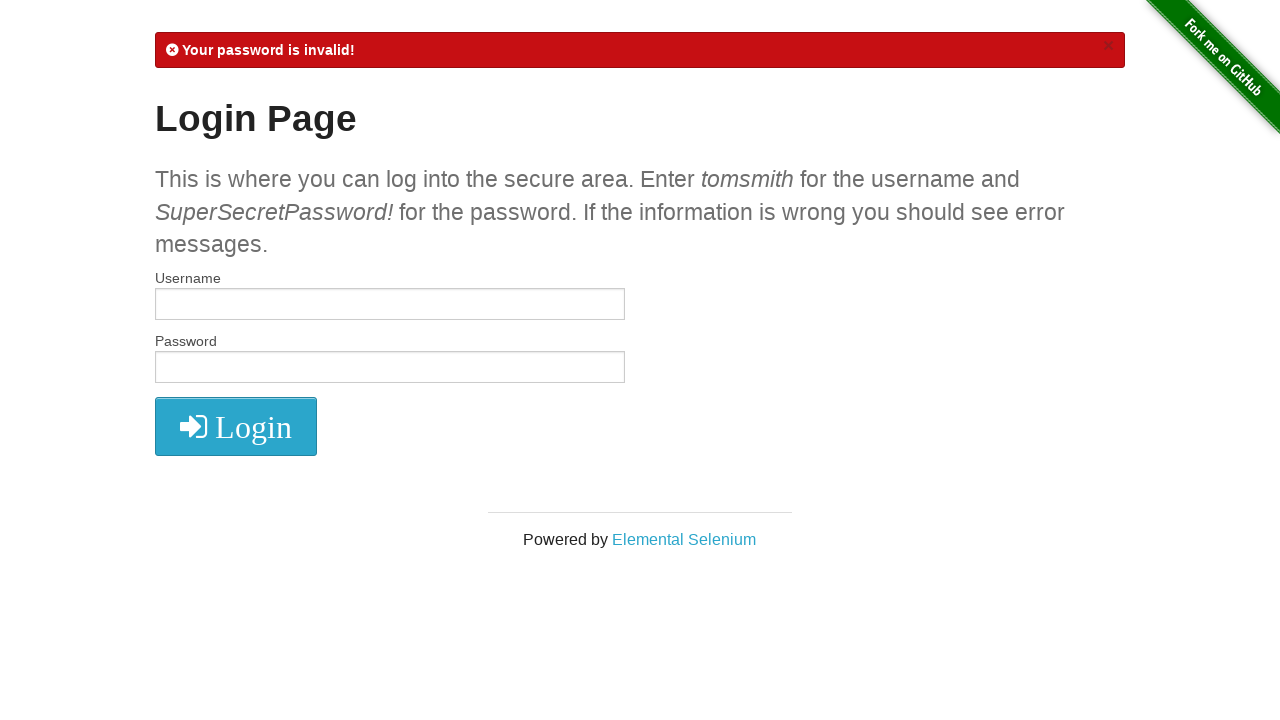

Retrieved flash message text content
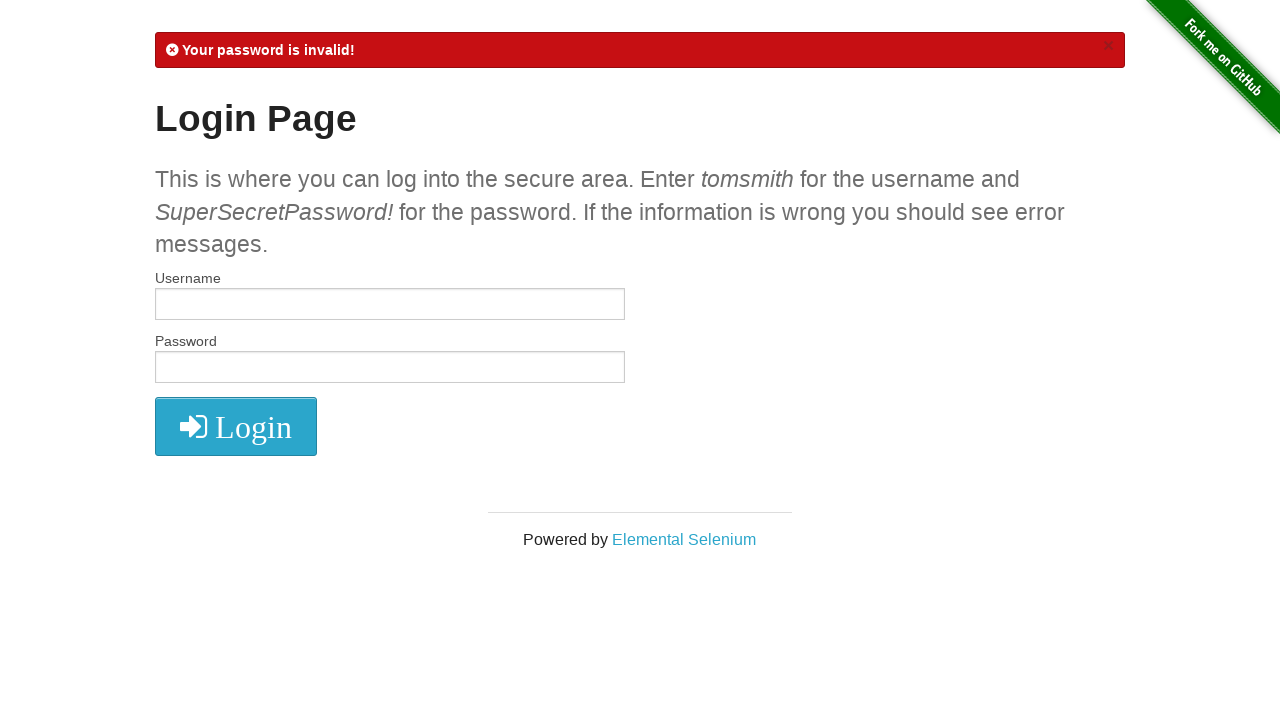

Verified error message contains 'Your password is invalid!'
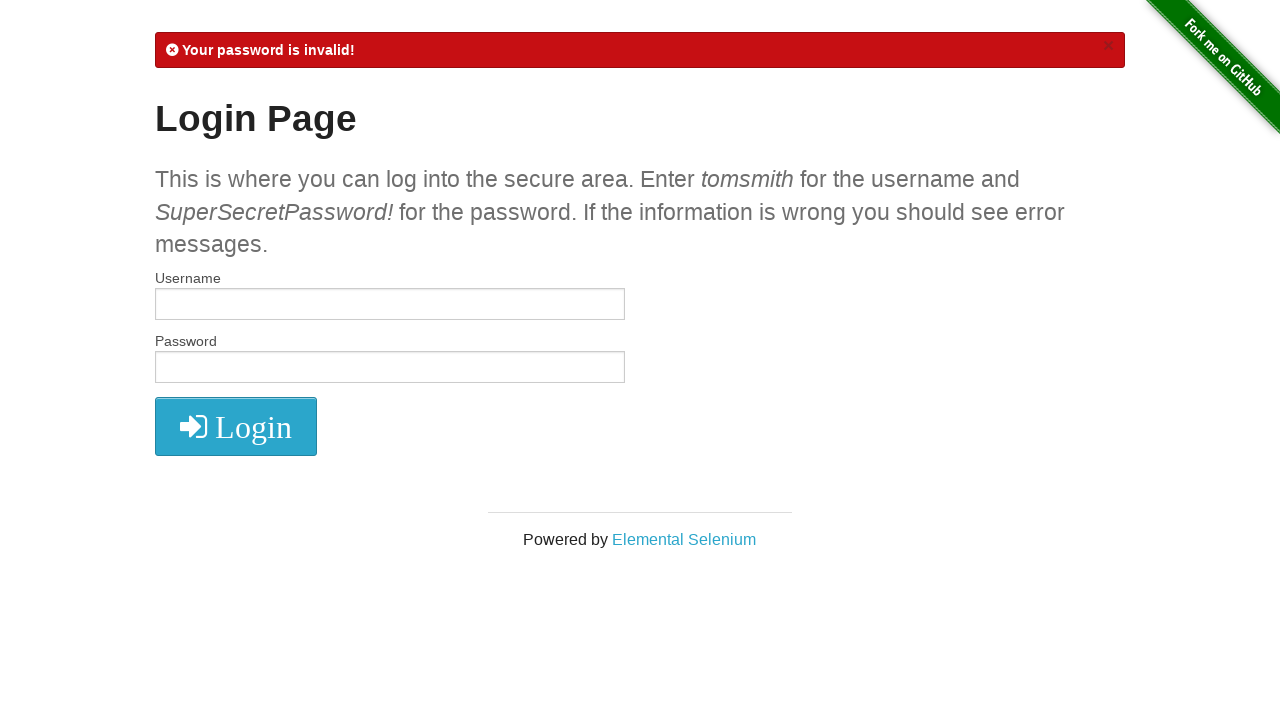

Navigated to login page for valid credentials test
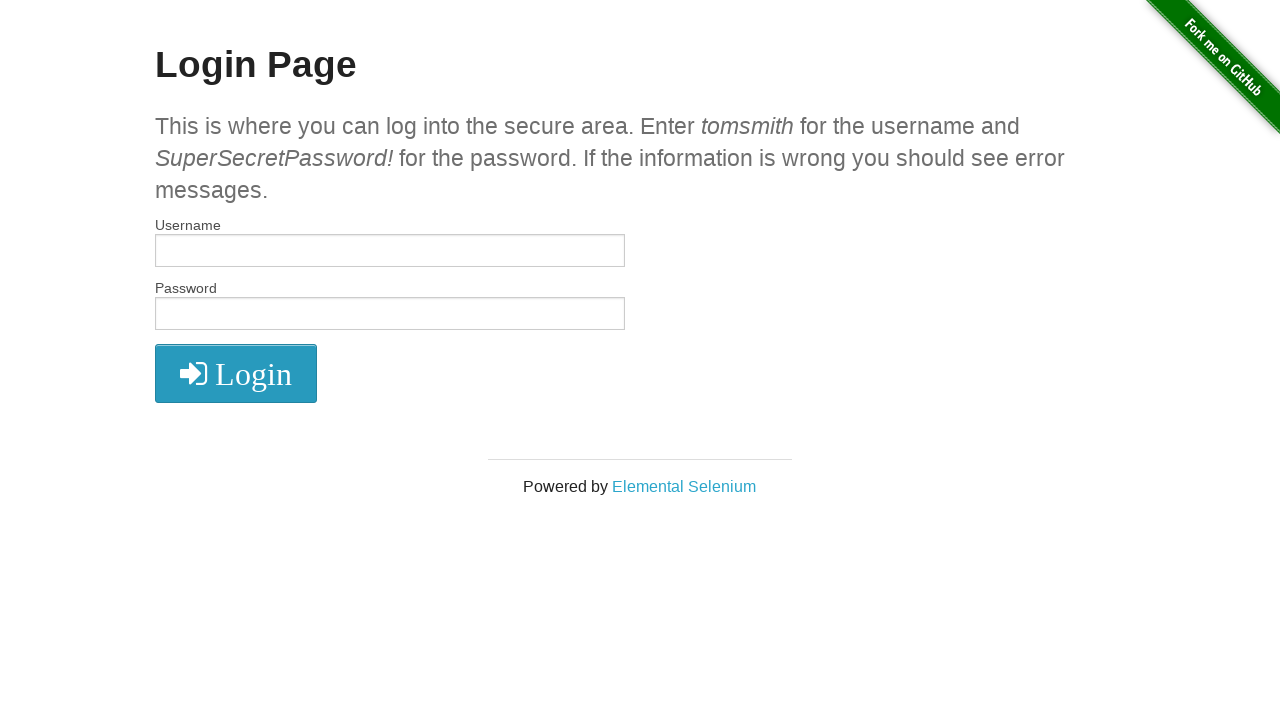

Filled username field with 'tomsmith' on #username
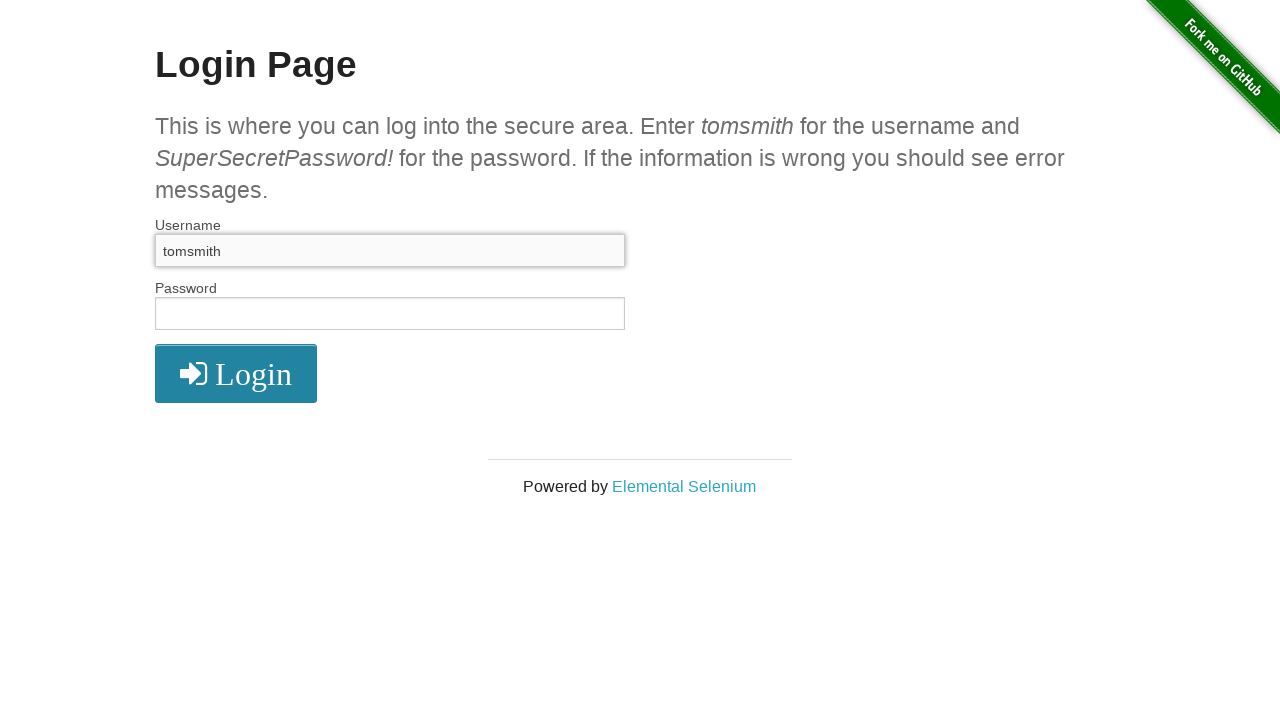

Filled password field with 'SuperSecretPassword!' on #password
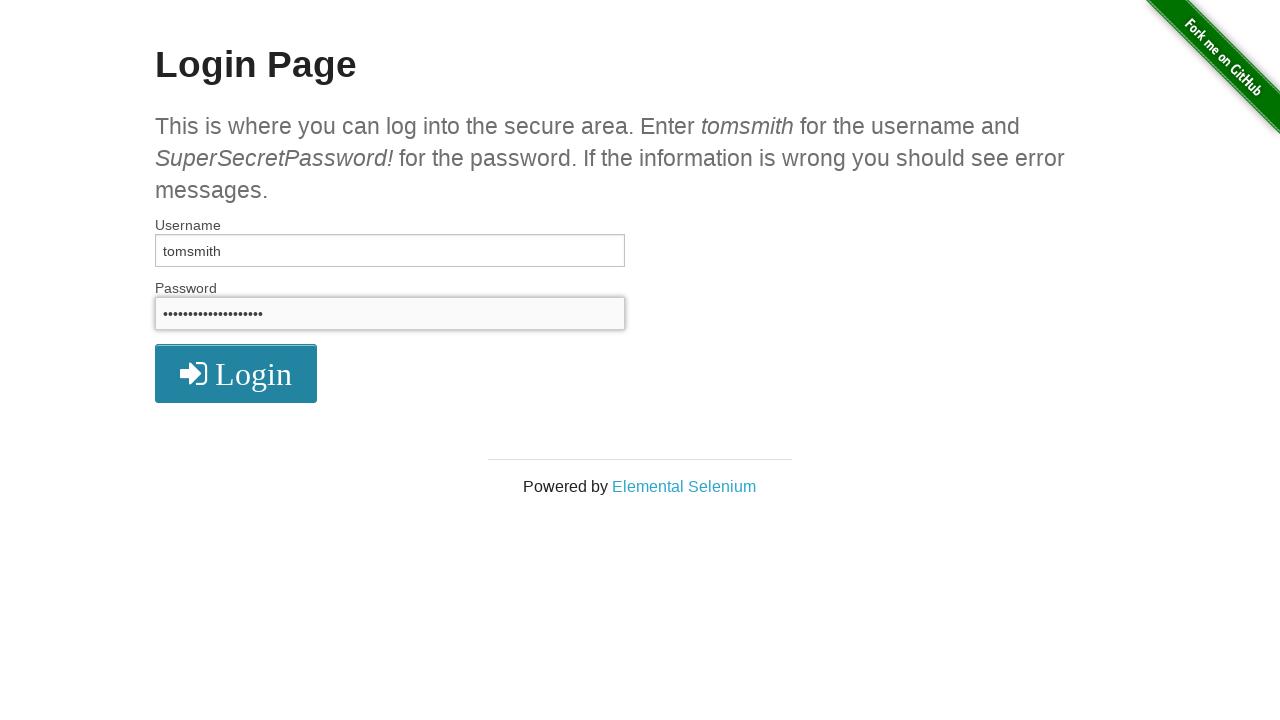

Clicked login button with valid credentials at (236, 373) on button.radius
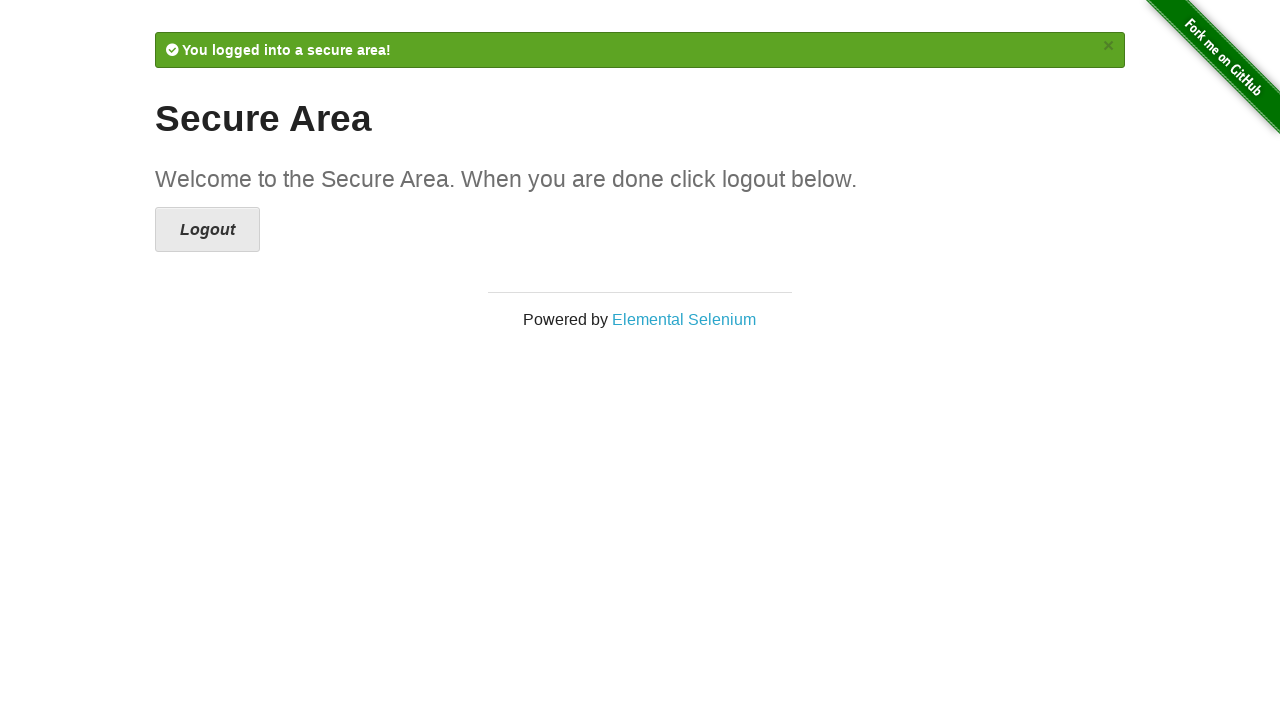

Flash message appeared after login attempt
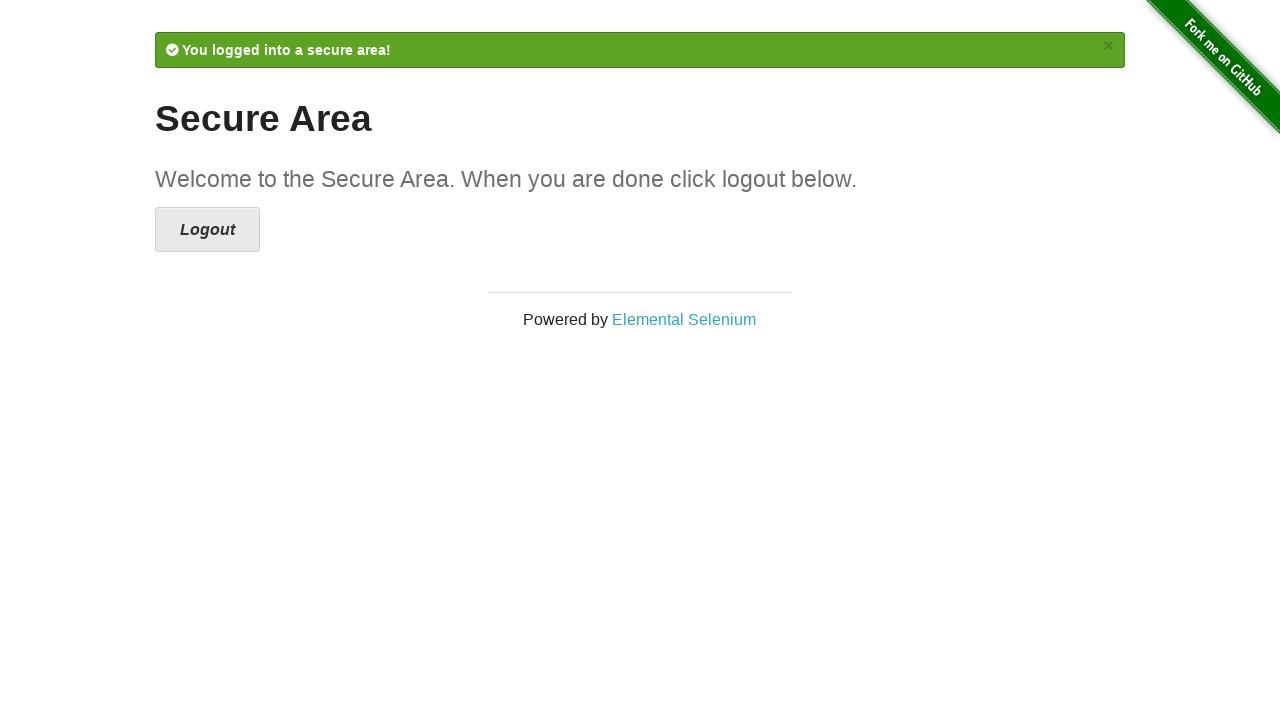

Retrieved flash message text content
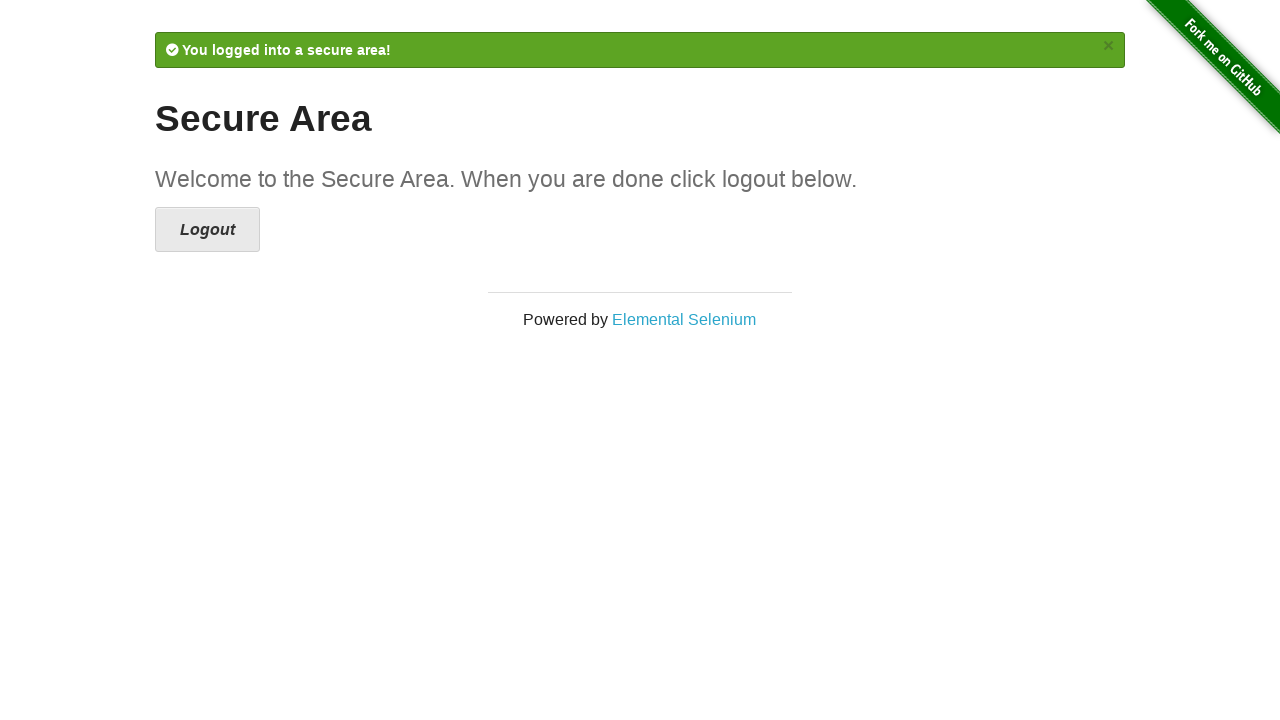

Verified success message contains 'You logged into a secure area!'
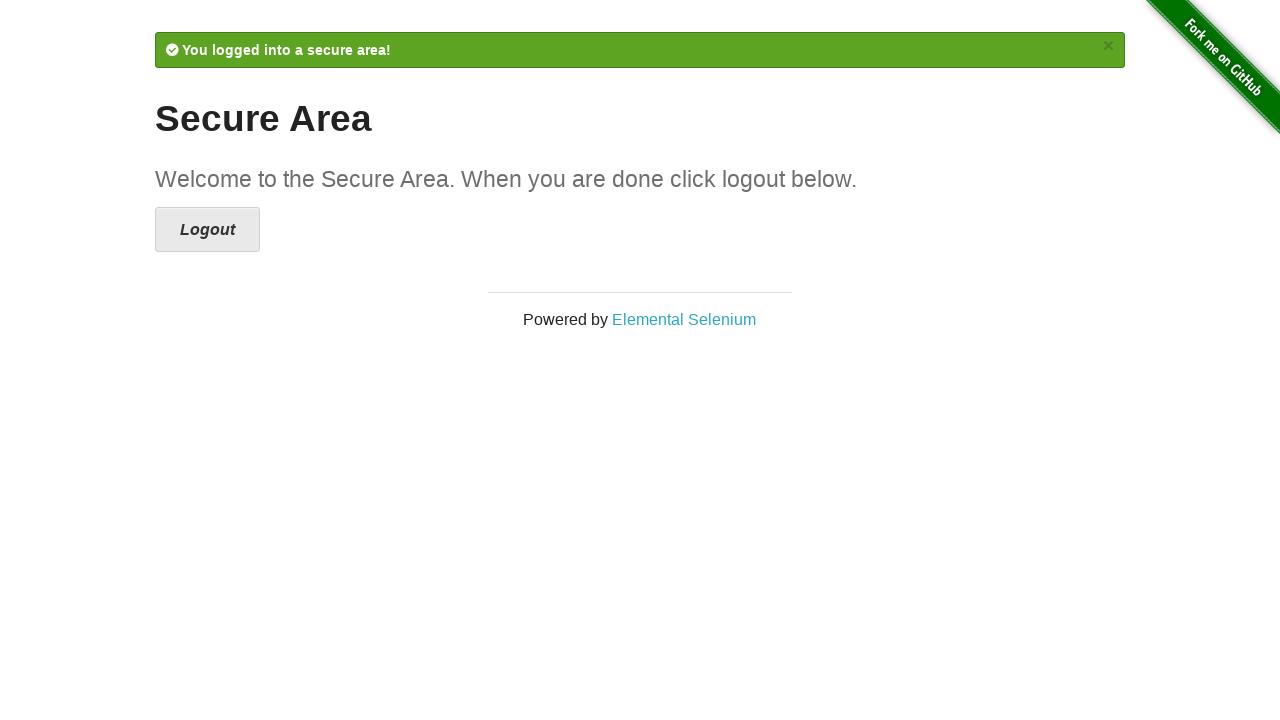

Retrieved current page URL
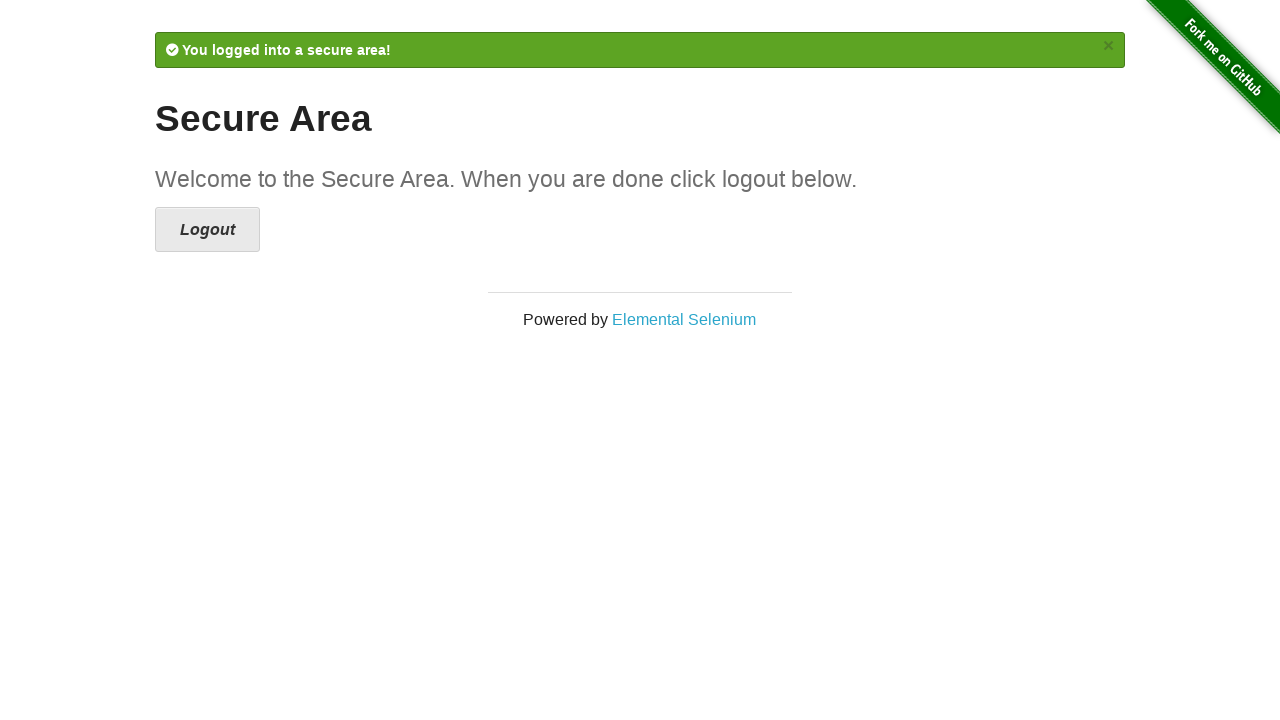

Verified URL contains 'secure' after successful login
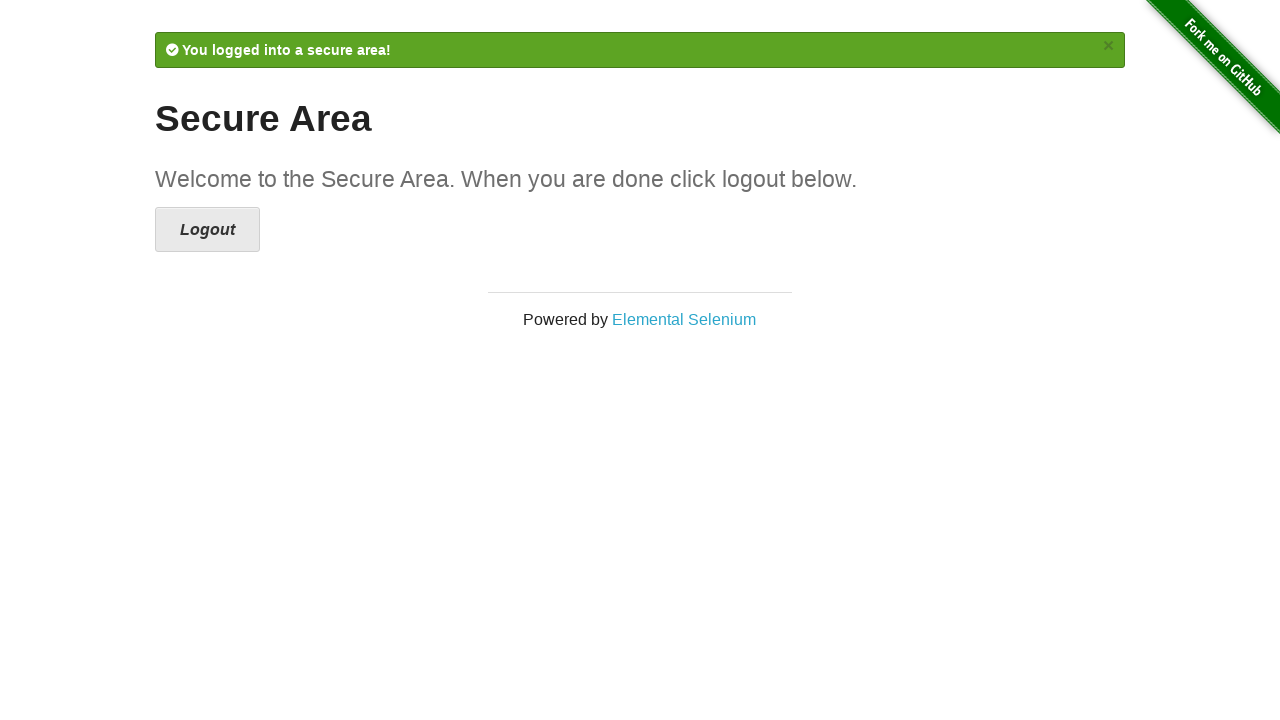

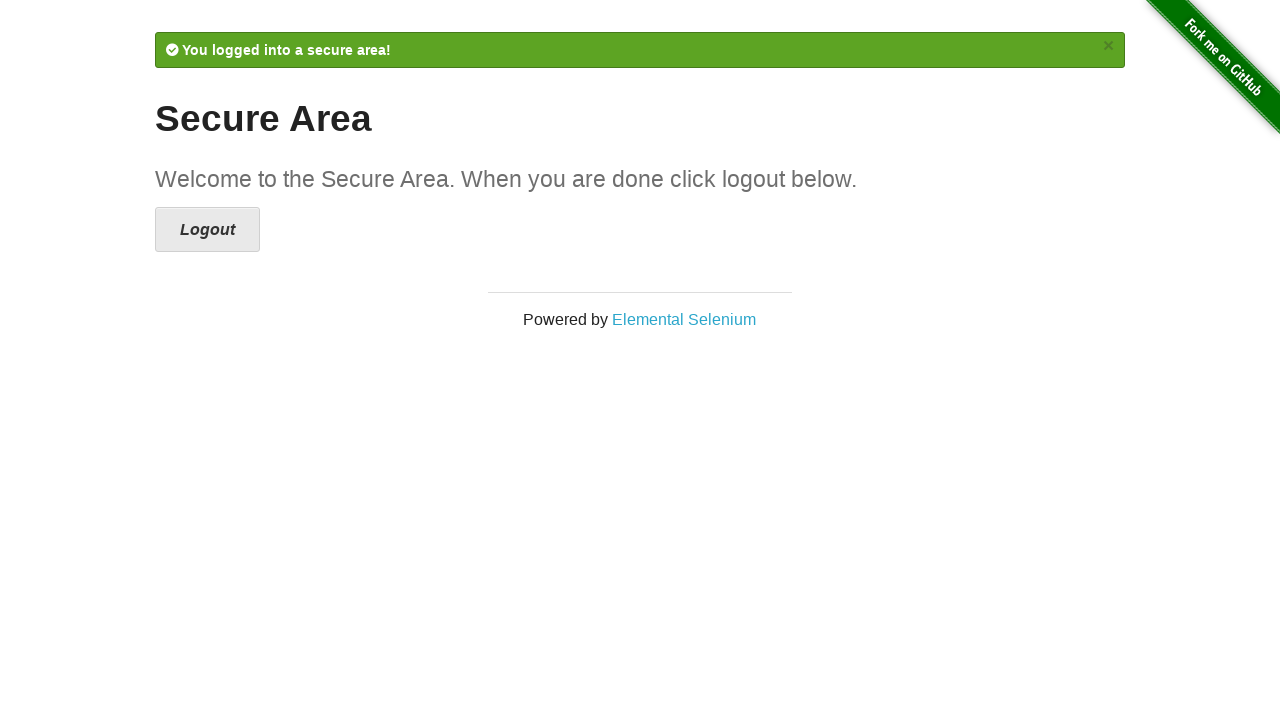